Tests registration form by filling username, email, and password fields using CSS selectors

Starting URL: https://skptricks.github.io/learncoding/selenium-demo/login%20registration%20page/Register.html

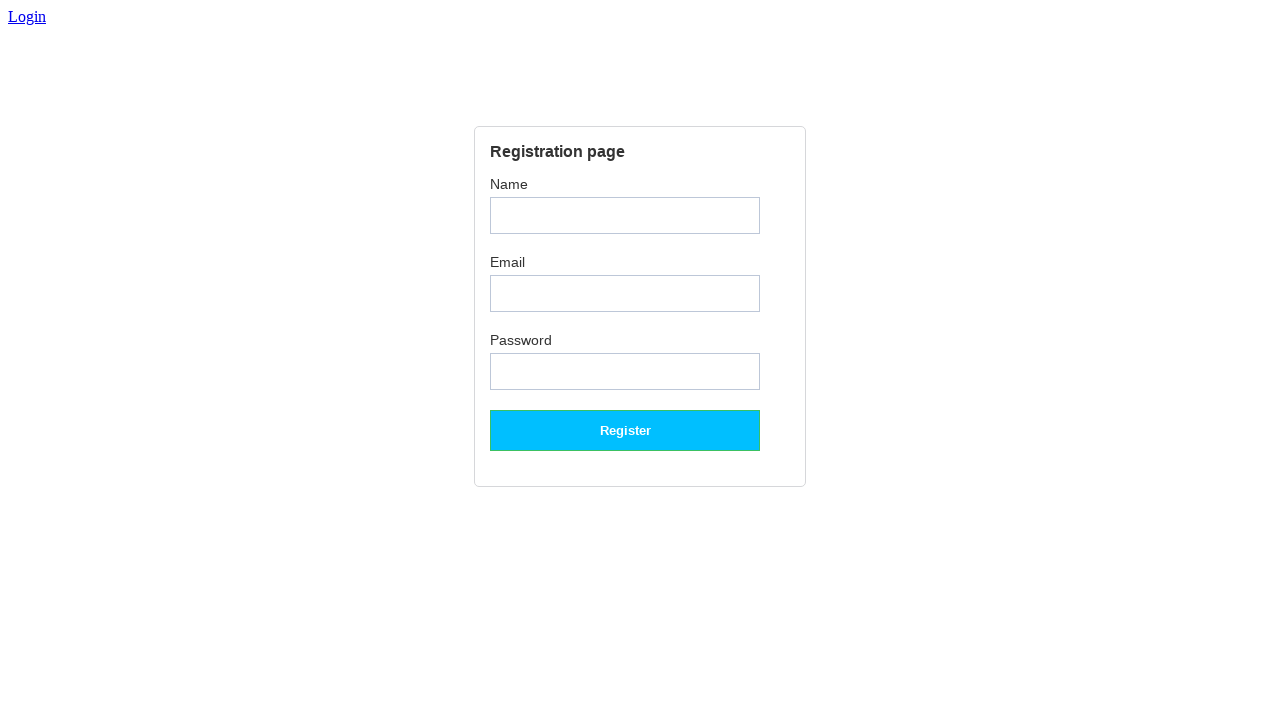

Filled username field with 'testuser847' on input#regUsername
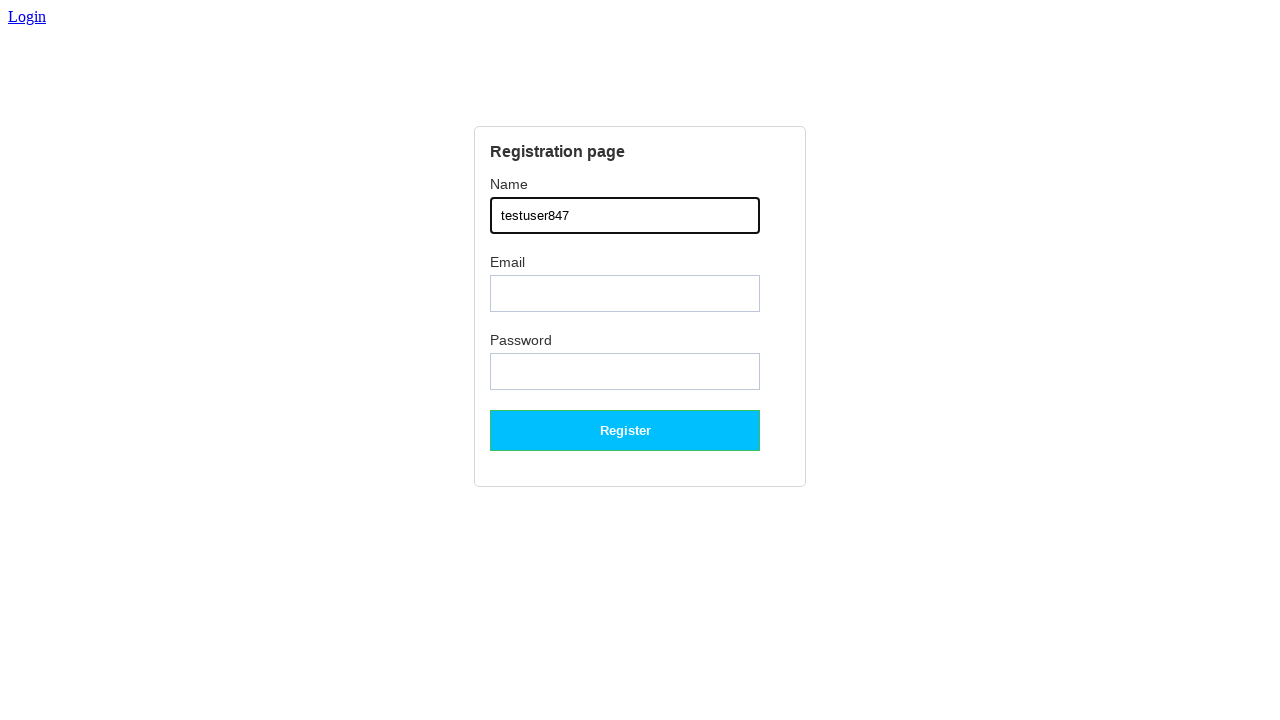

Filled email field with 'user847@example.com' on input#regEmail
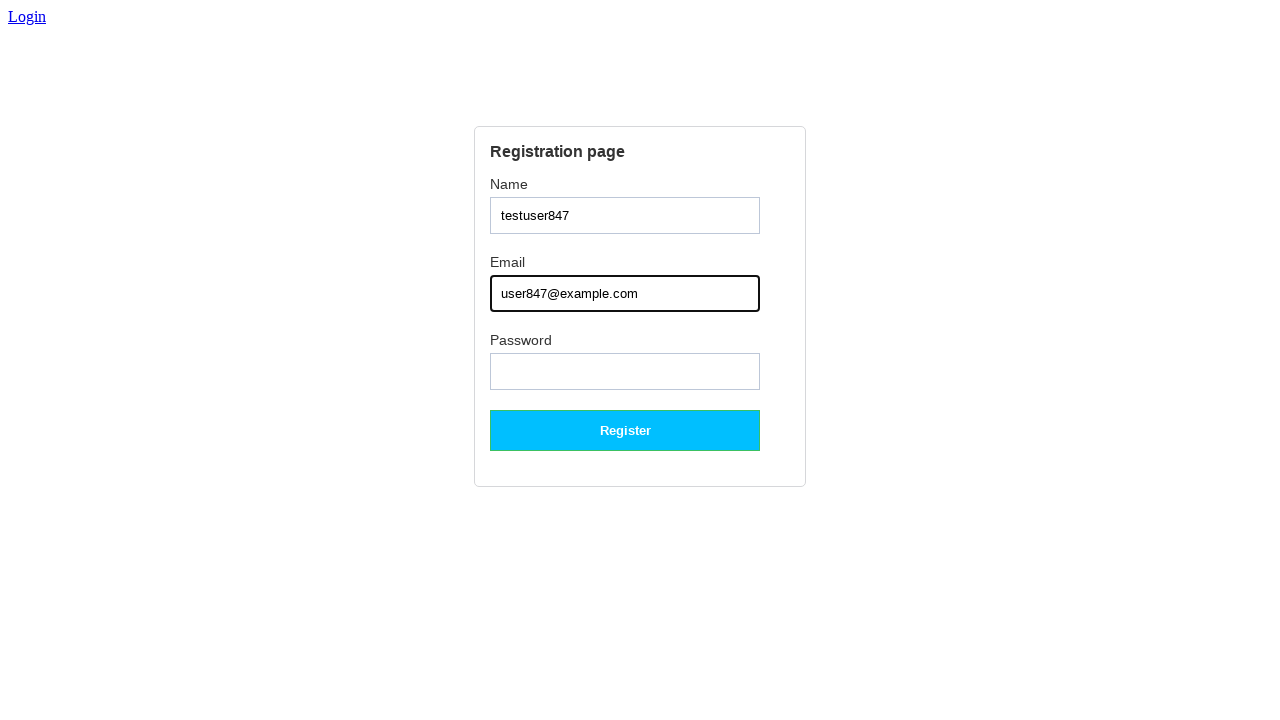

Filled password field with 'Pass2024!' on input#regPassword
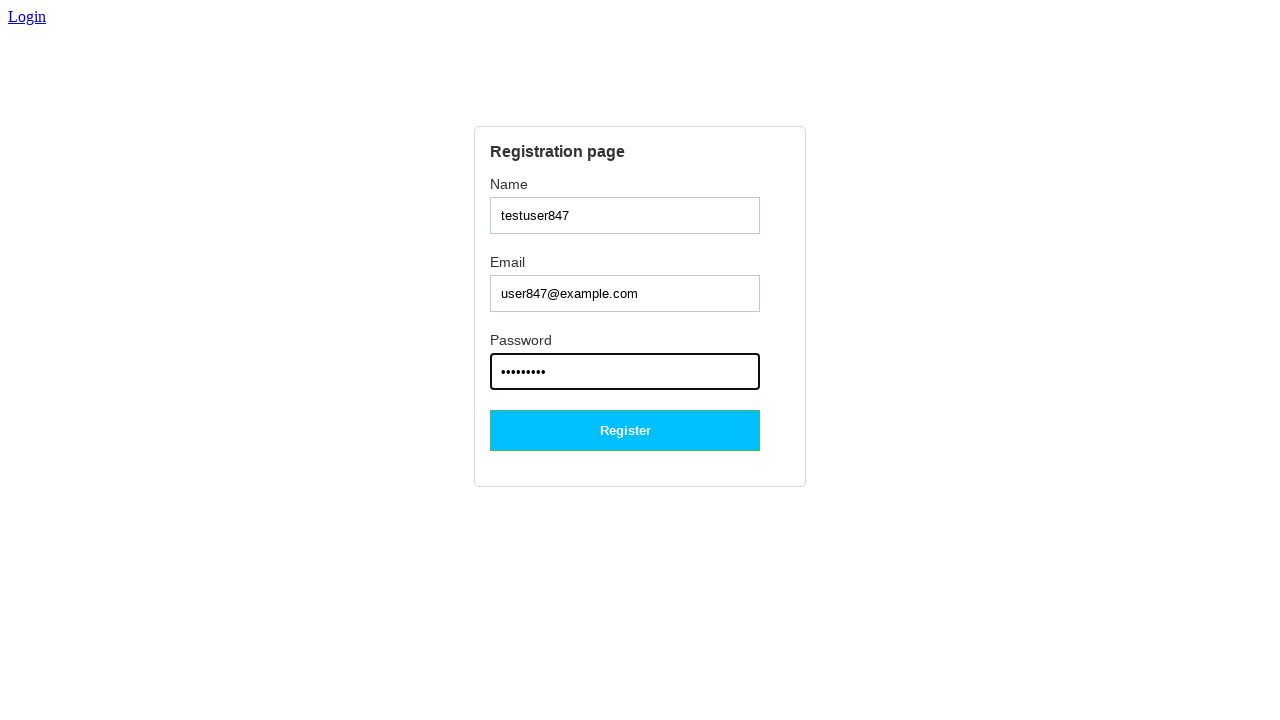

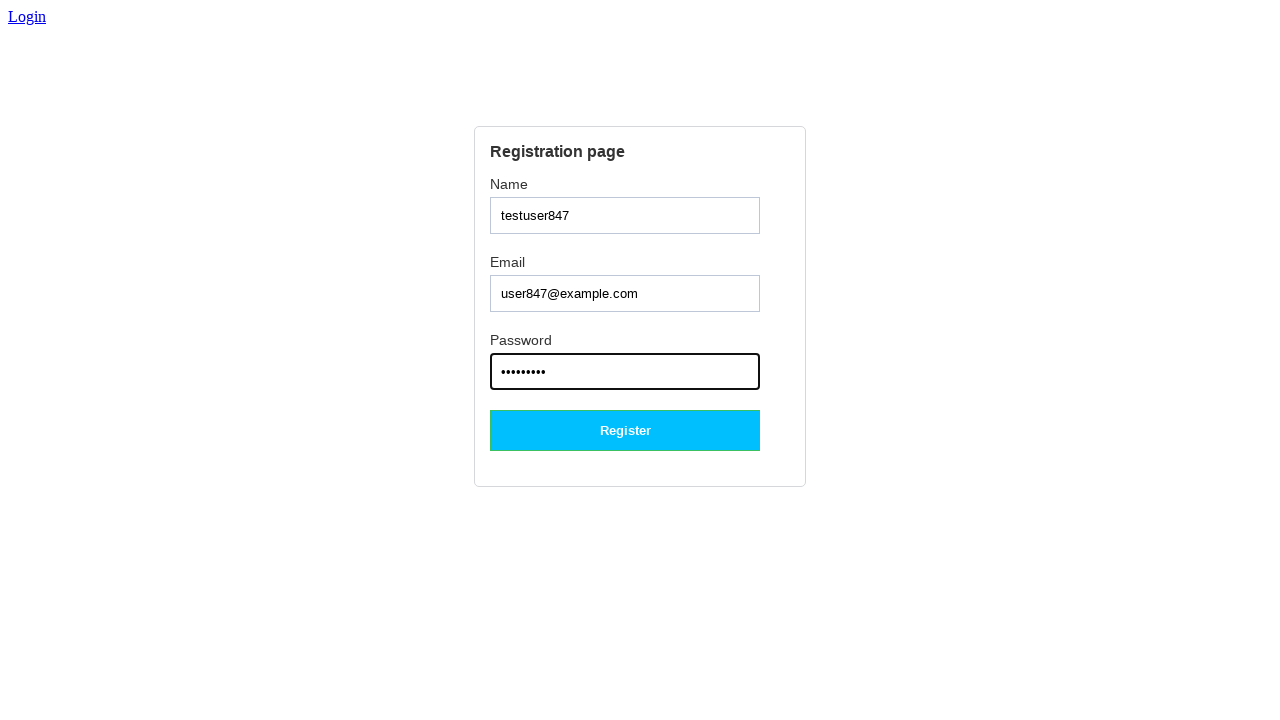